Tests date picker functionality by selecting a birthday date

Starting URL: https://letcode.in/test

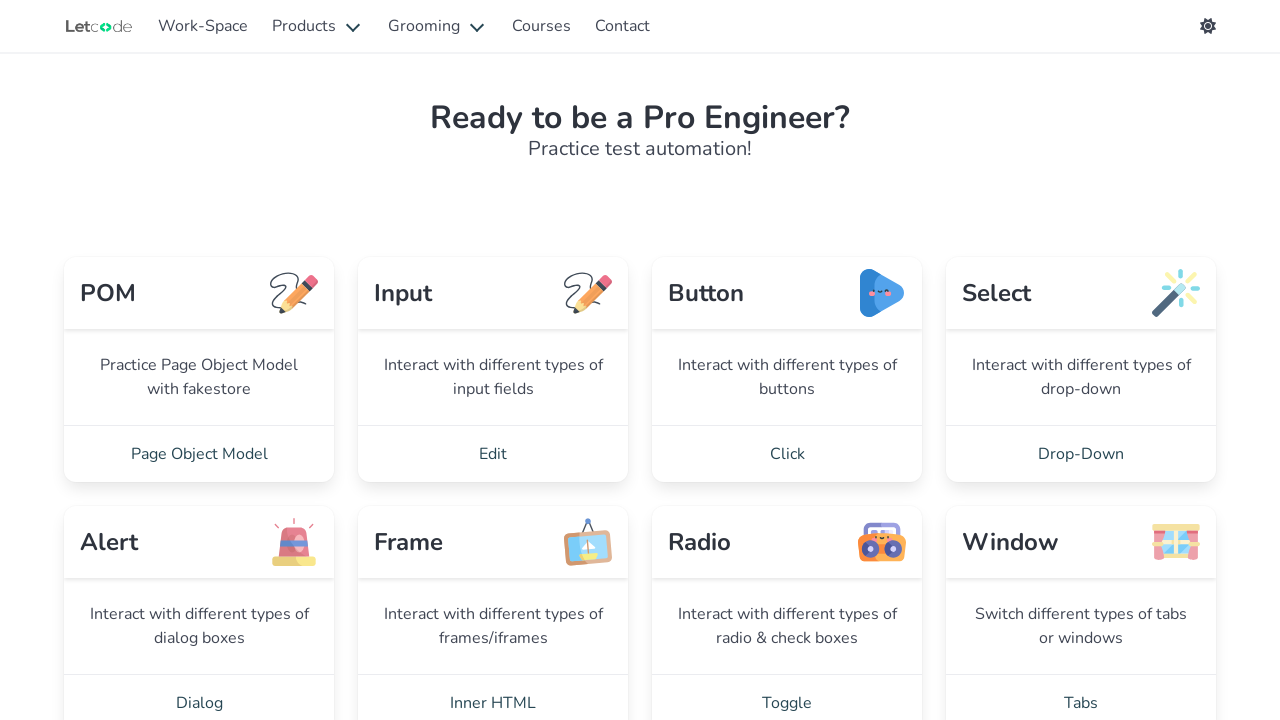

Clicked 'Date & Time' link to navigate to date picker section at (493, 360) on internal:role=link[name="Date & Time"i]
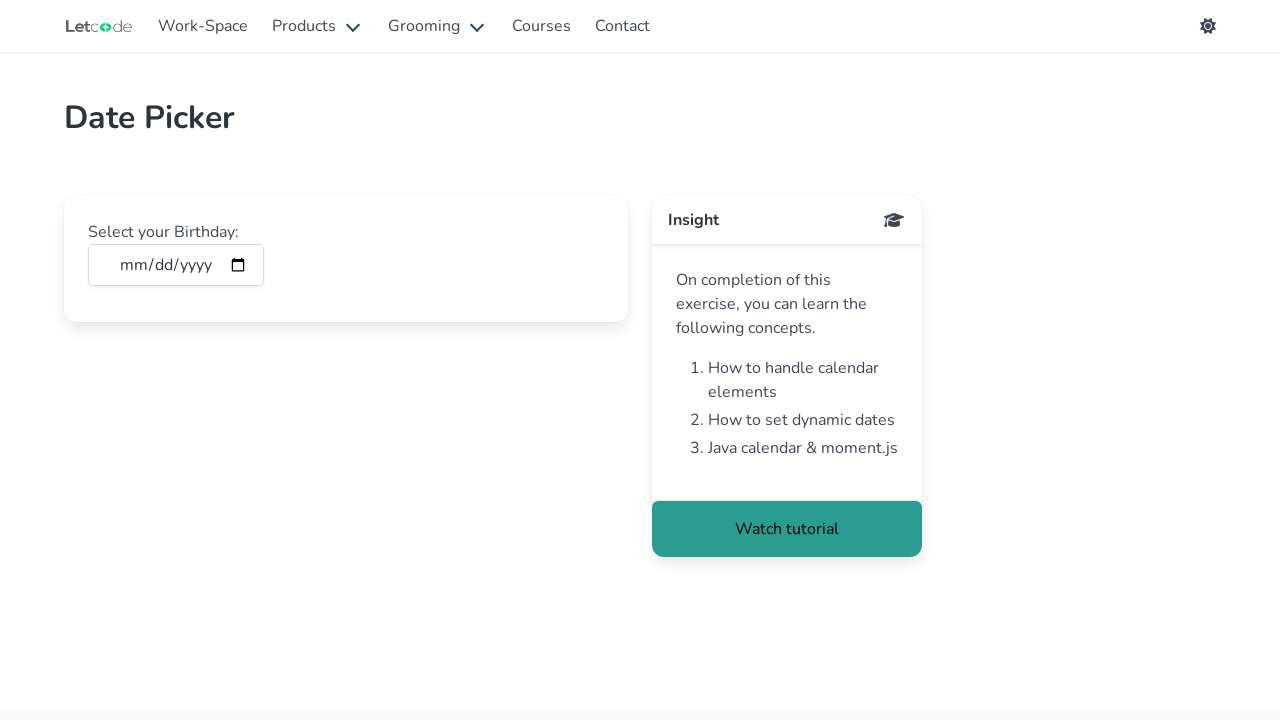

Selected birthday date '2008-05-30' in the date picker on internal:role=textbox[name="Select your Birthday:"i]
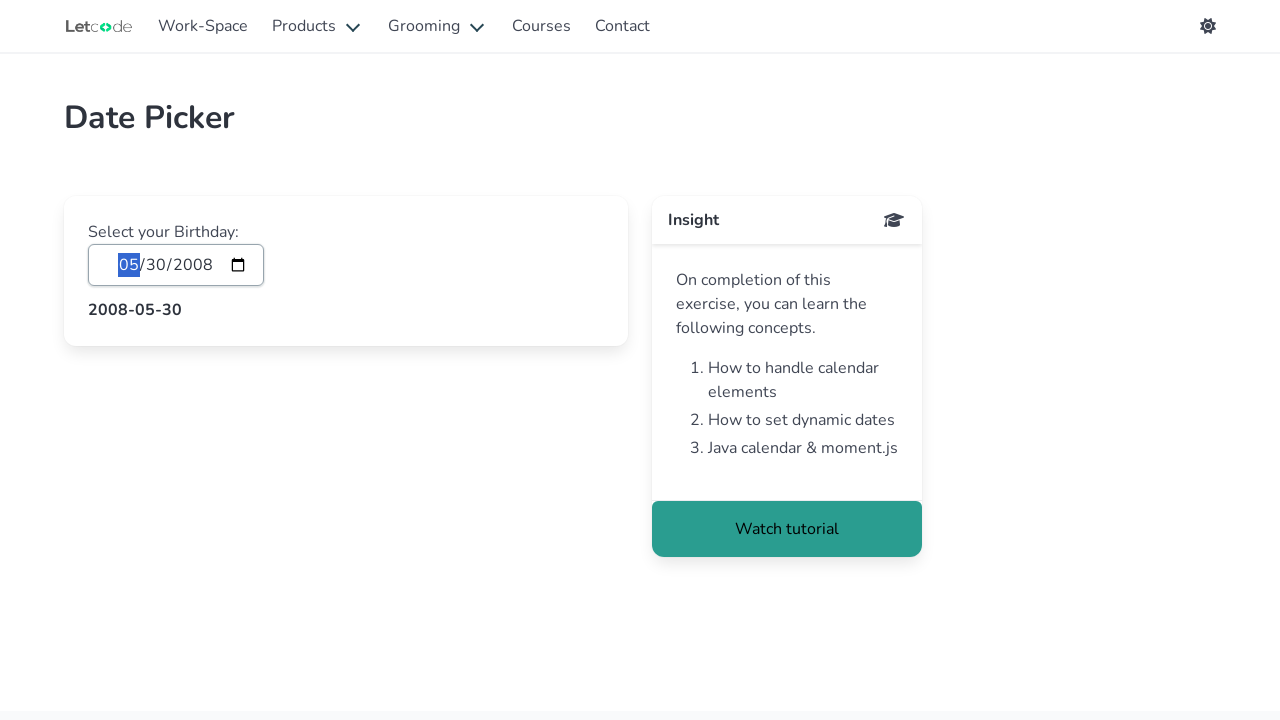

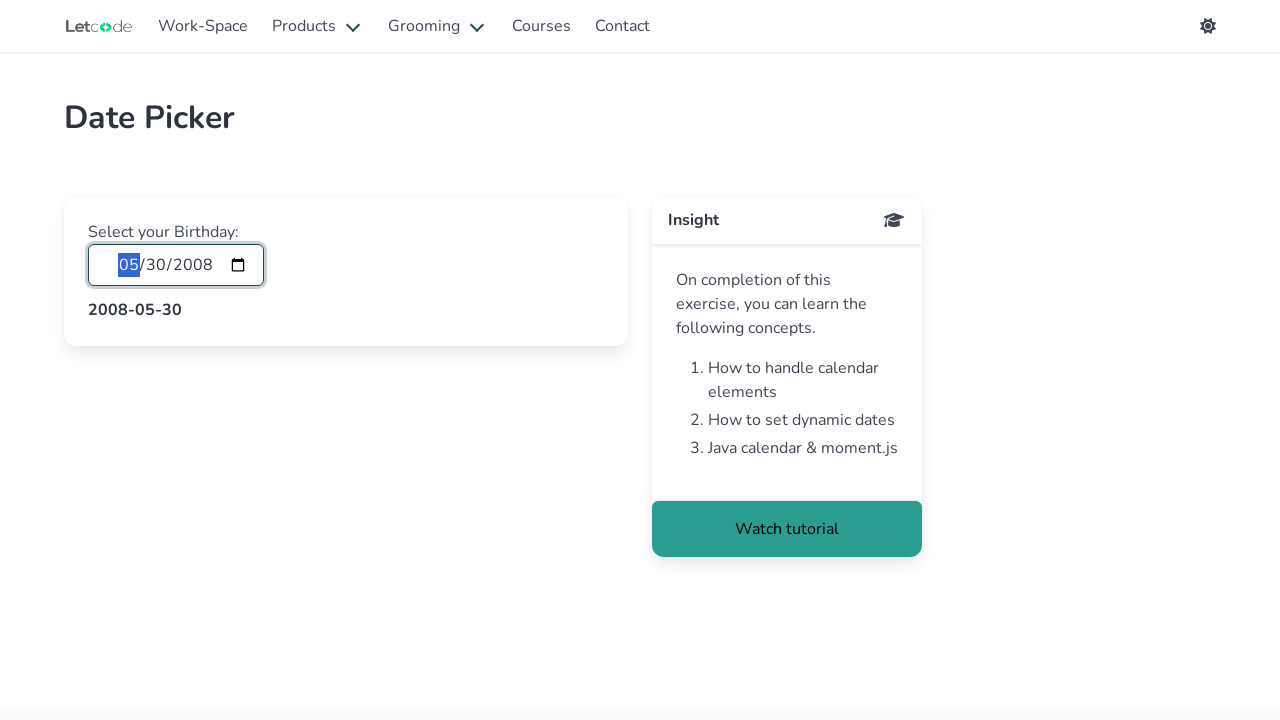